Tests alert handling functionality by entering a name, triggering an alert, verifying the alert text, and accepting it

Starting URL: https://rahulshettyacademy.com/AutomationPractice/

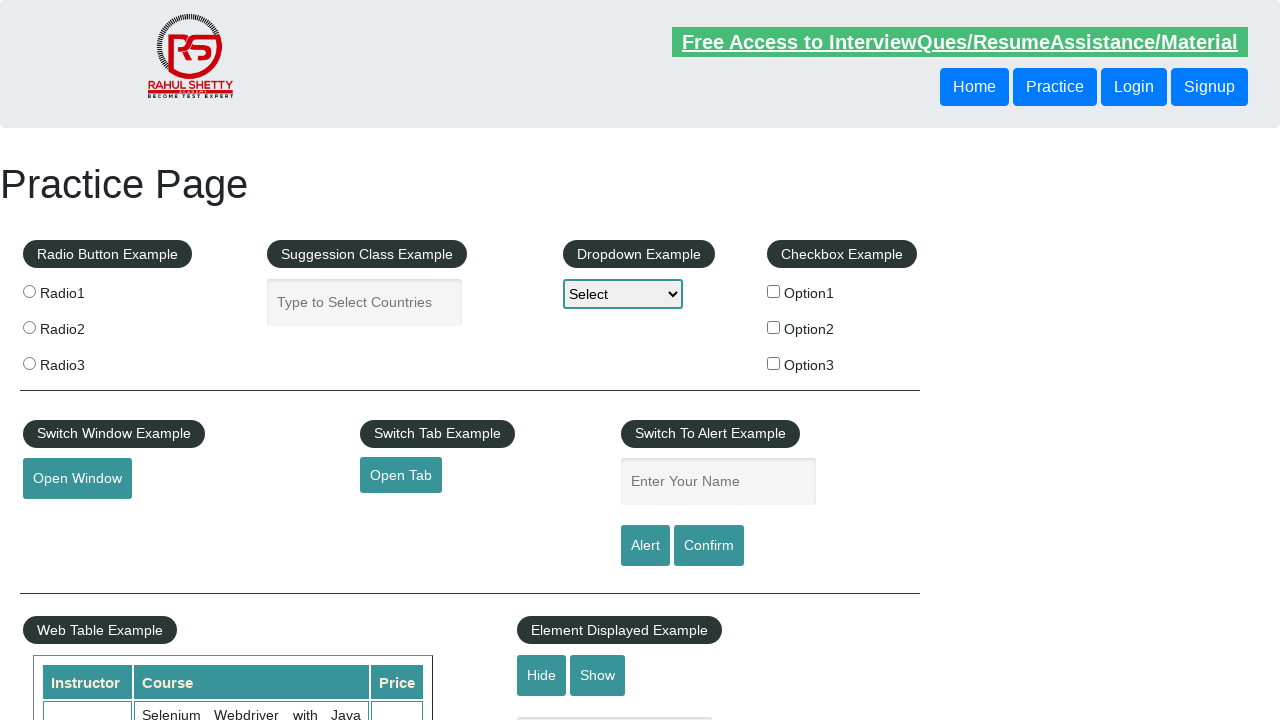

Filled name field with 'Shabarish' on #name
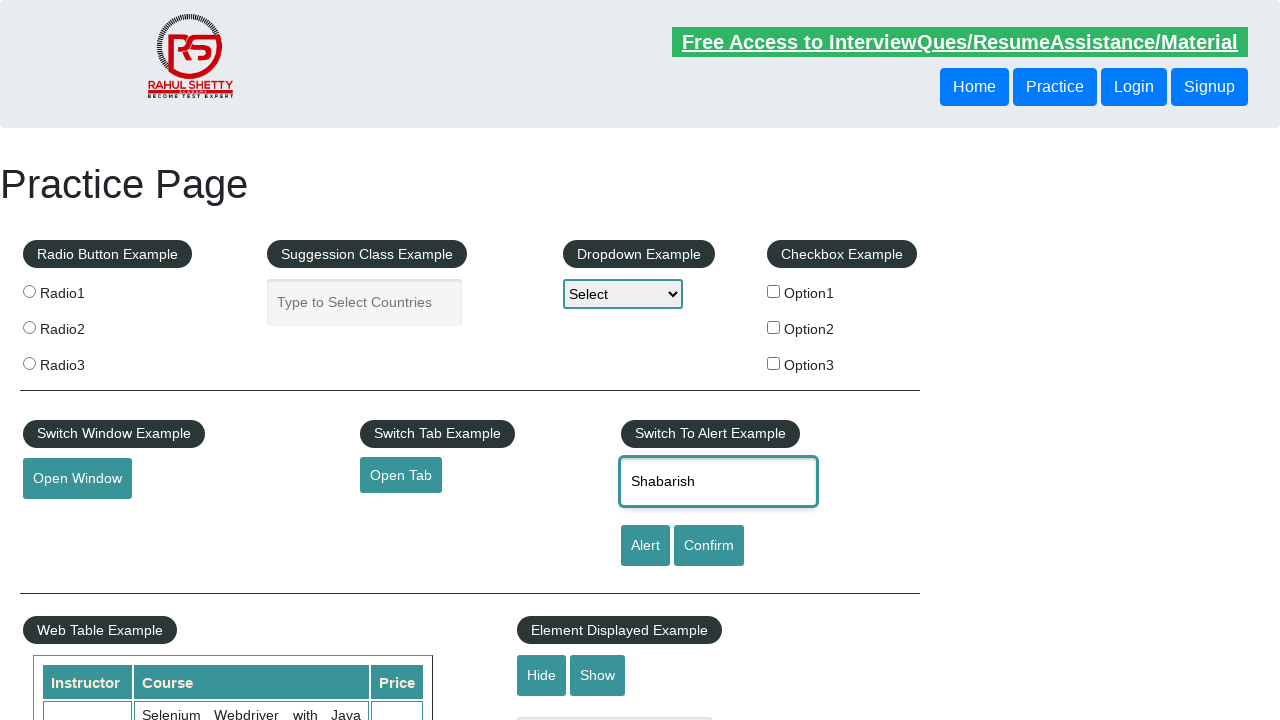

Set up alert handler to automatically accept dialogs
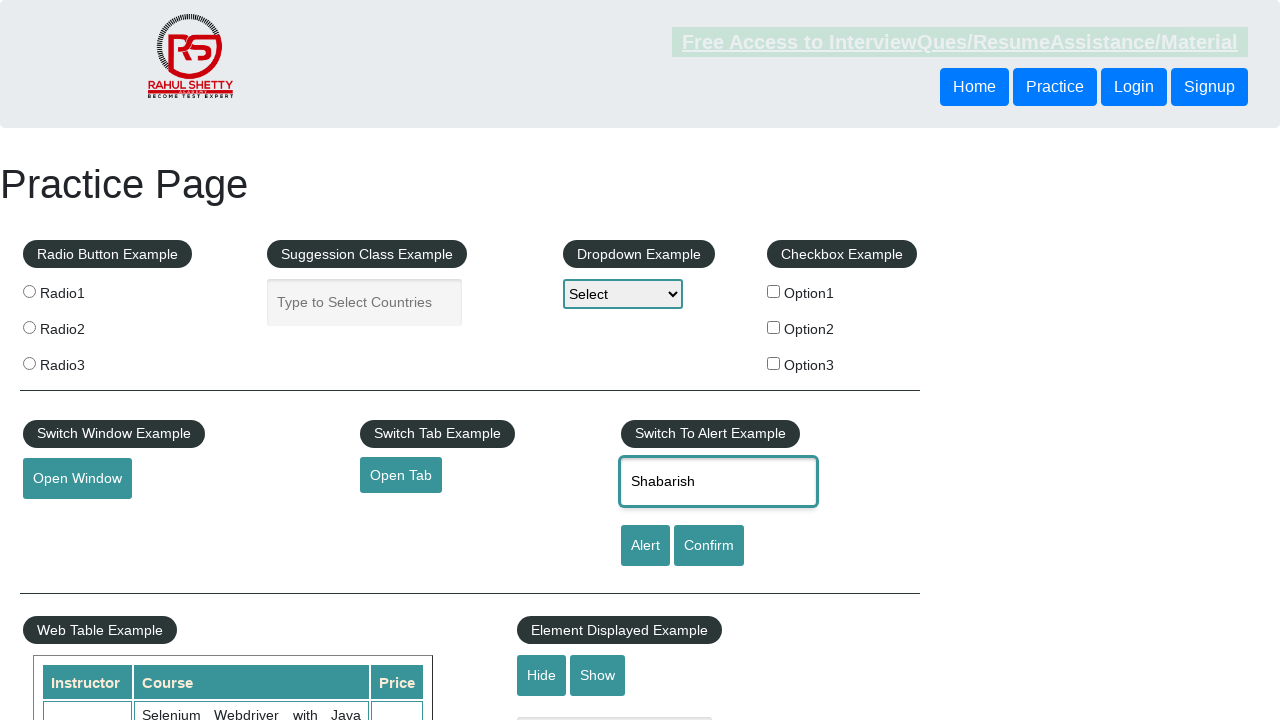

Clicked alert button to trigger alert at (645, 546) on #alertbtn
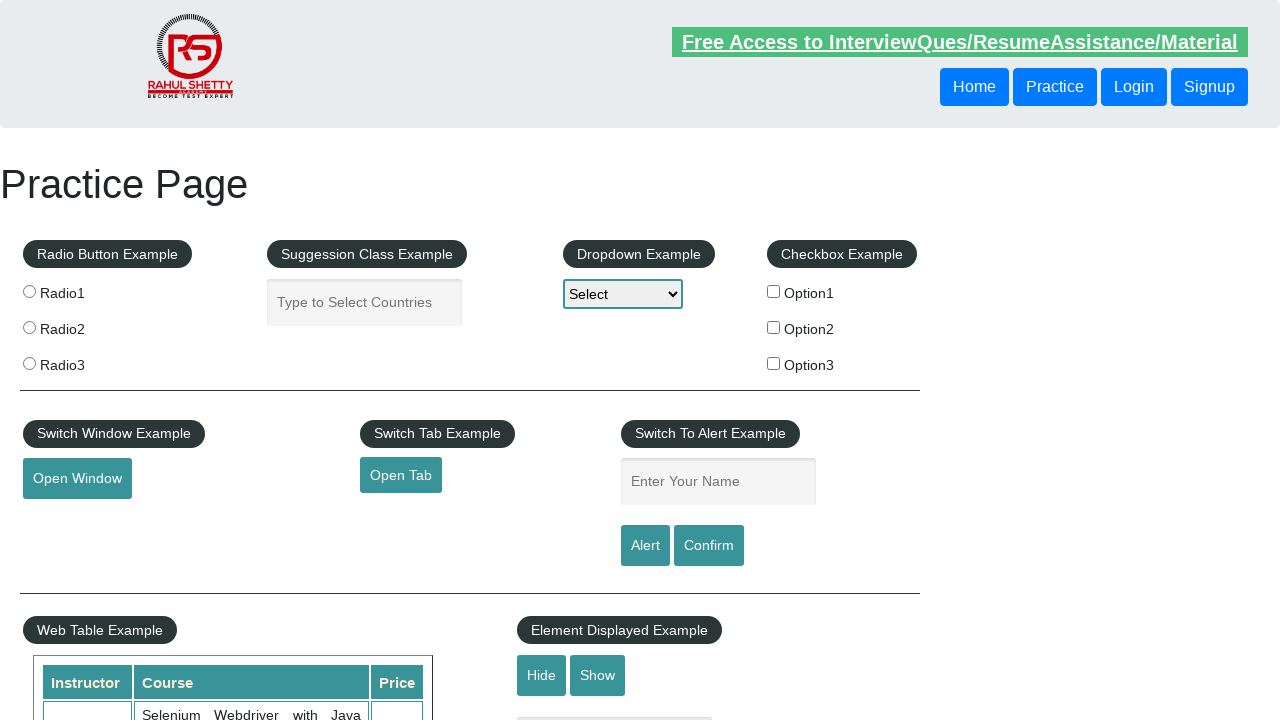

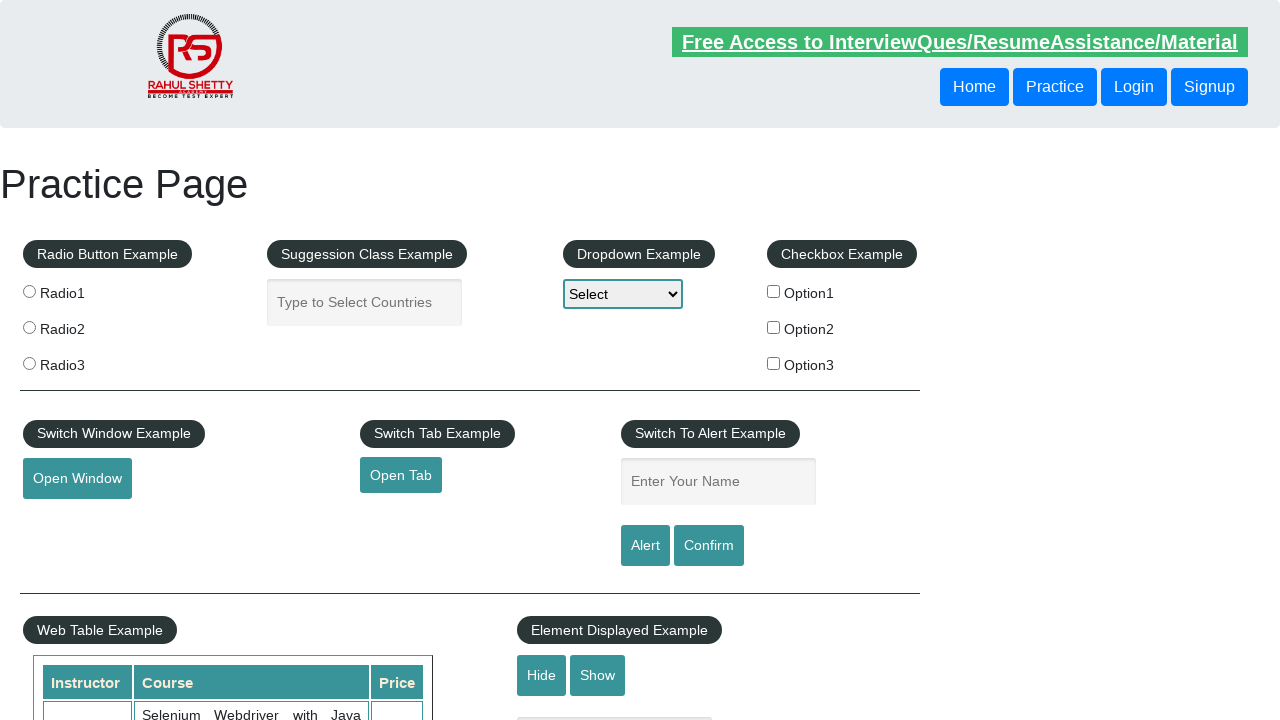